Tests autocomplete functionality by typing partial text, selecting a suggestion from dropdown, and verifying the selected value

Starting URL: https://rahulshettyacademy.com/AutomationPractice/

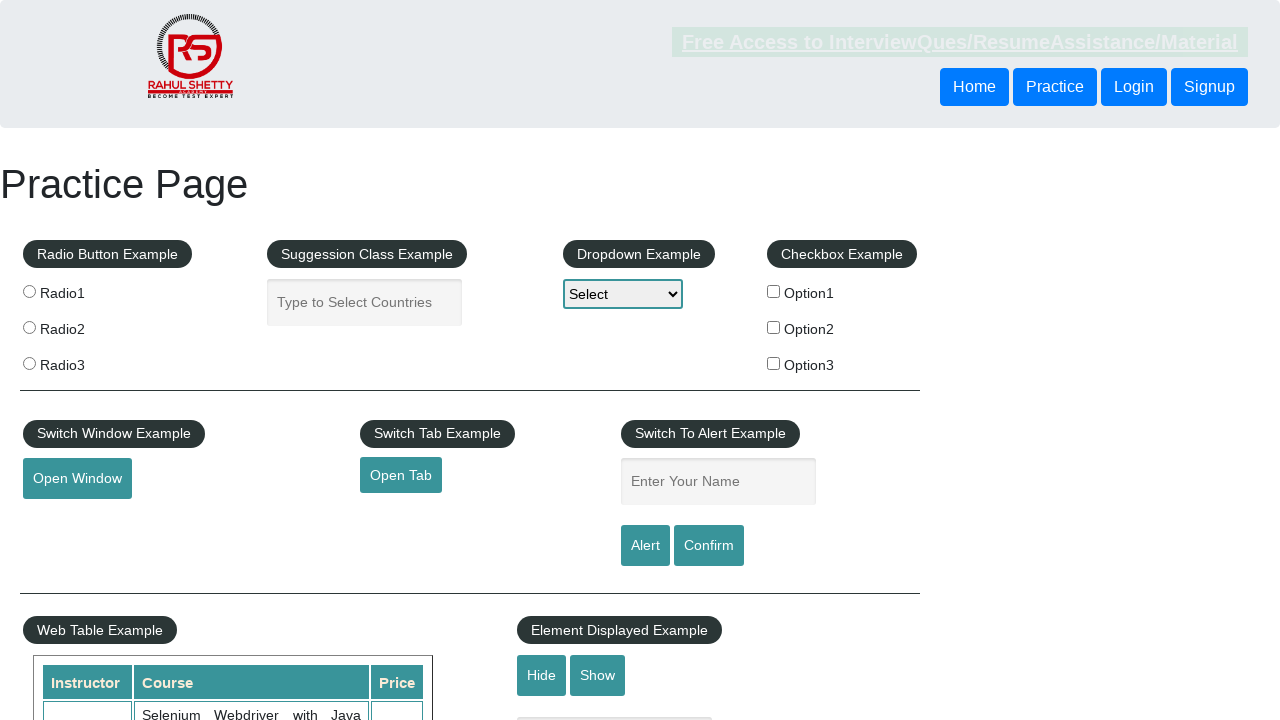

Typed 'can' in autocomplete field to trigger suggestions on input#autocomplete
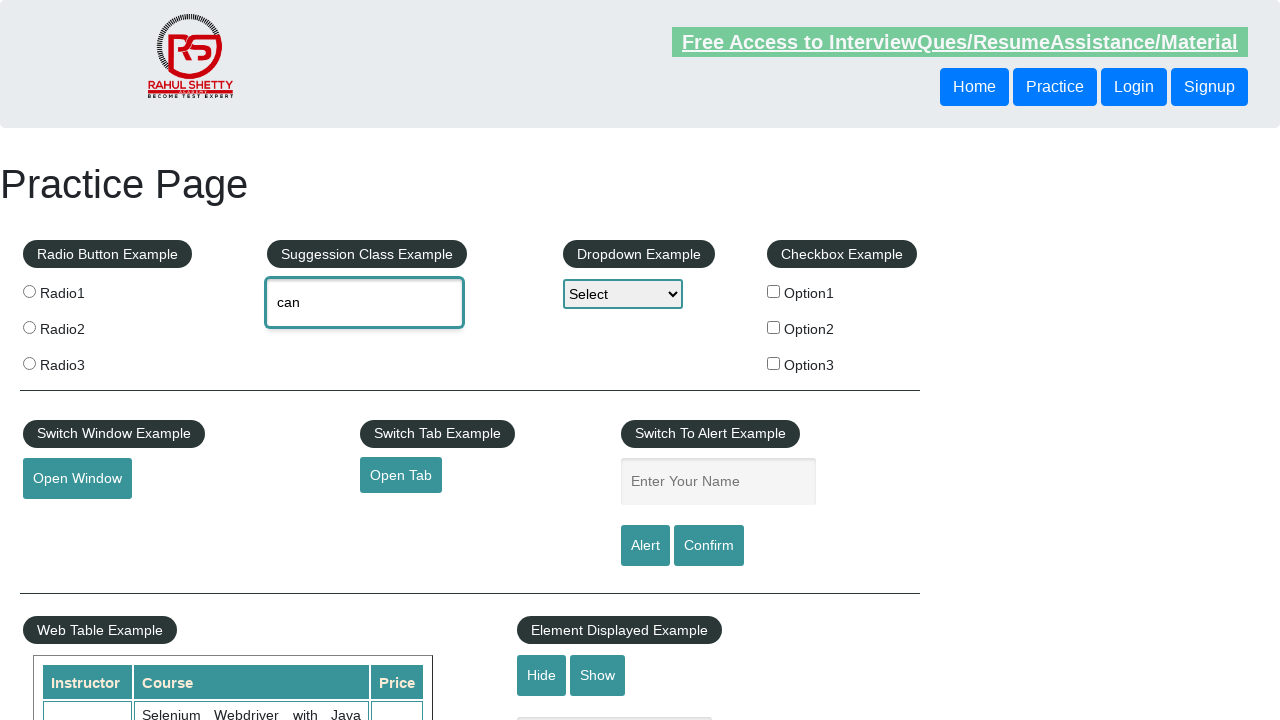

Autocomplete dropdown appeared with Canada suggestion
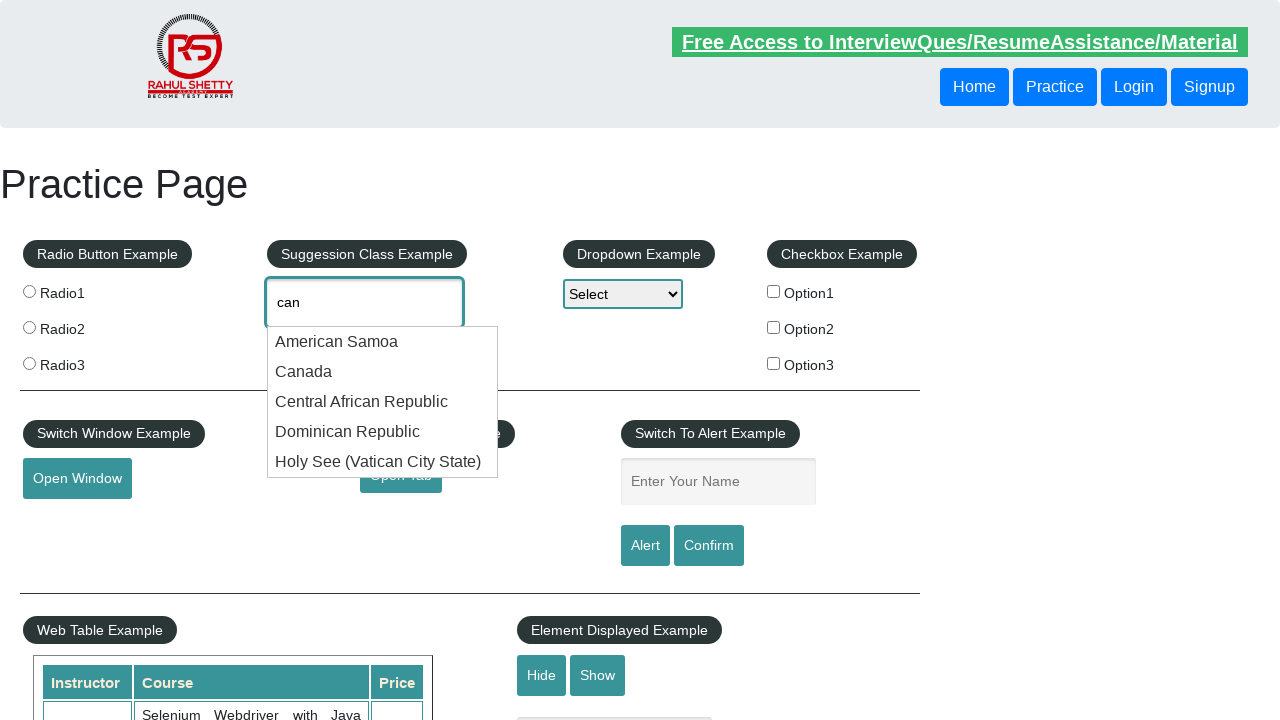

Selected 'Canada' from autocomplete dropdown at (383, 372) on xpath=//div[1][contains(text(),'Canada')]
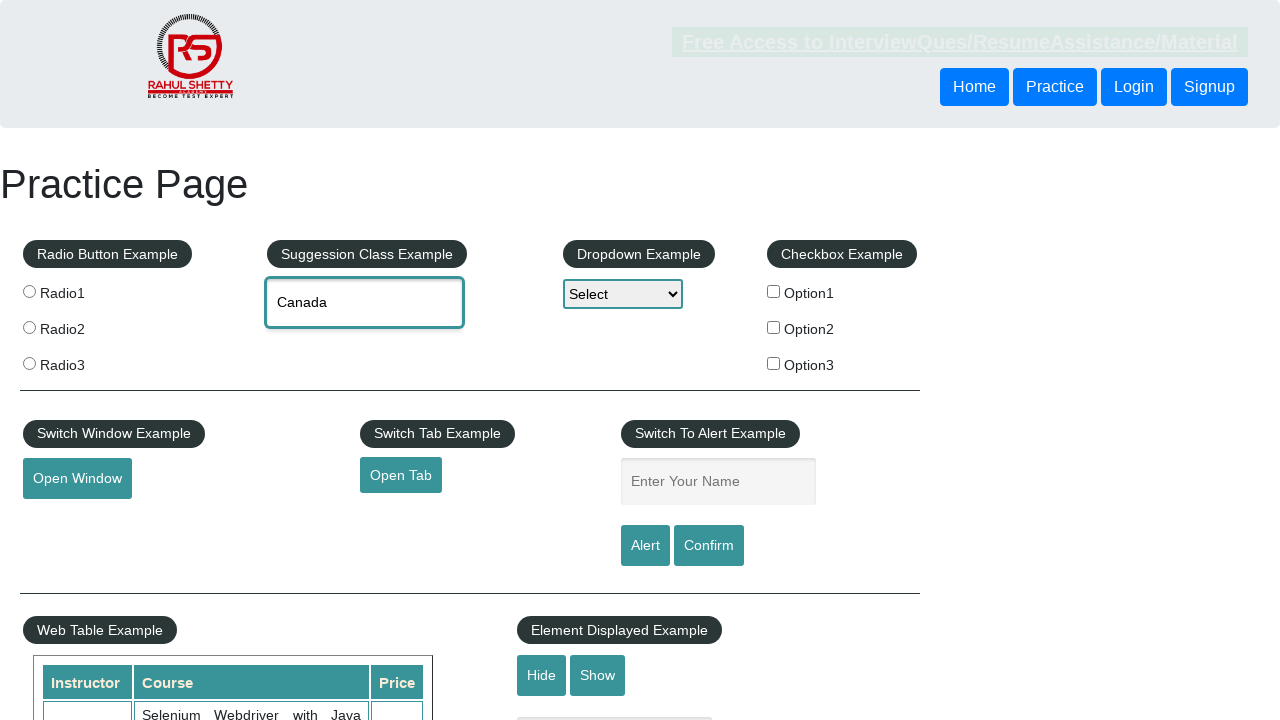

Verified that autocomplete field contains 'Canada' as selected value
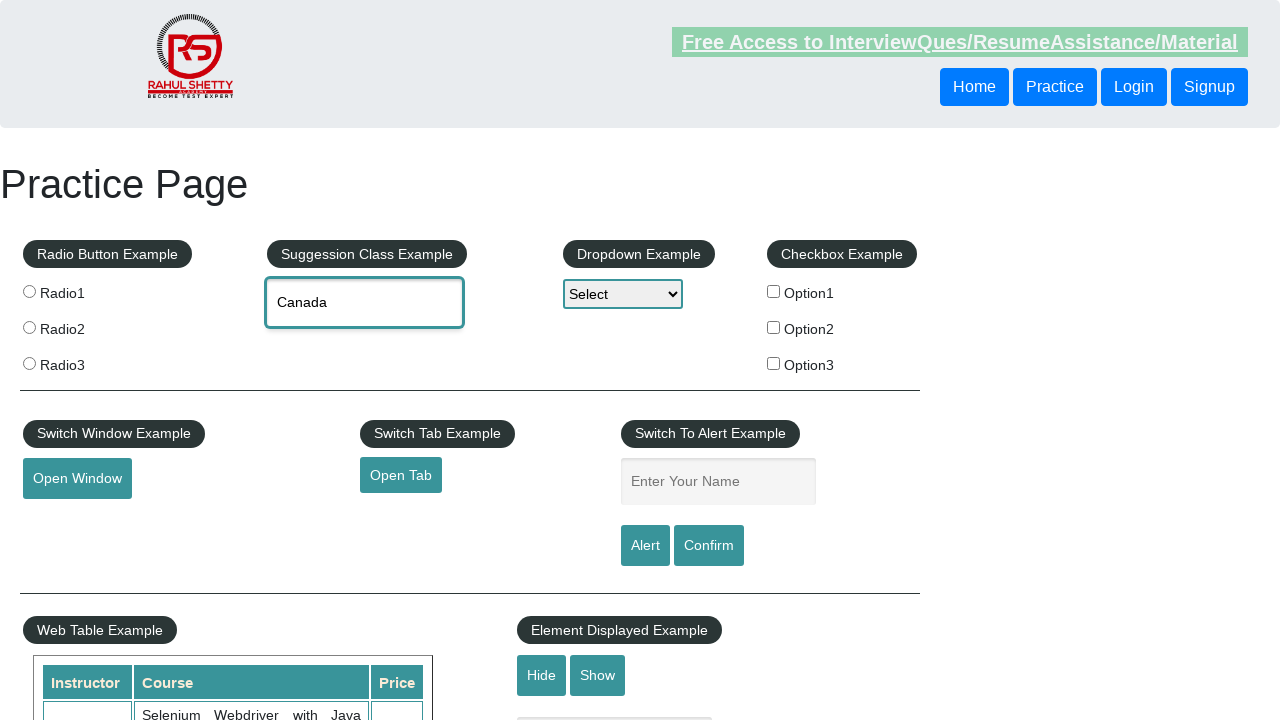

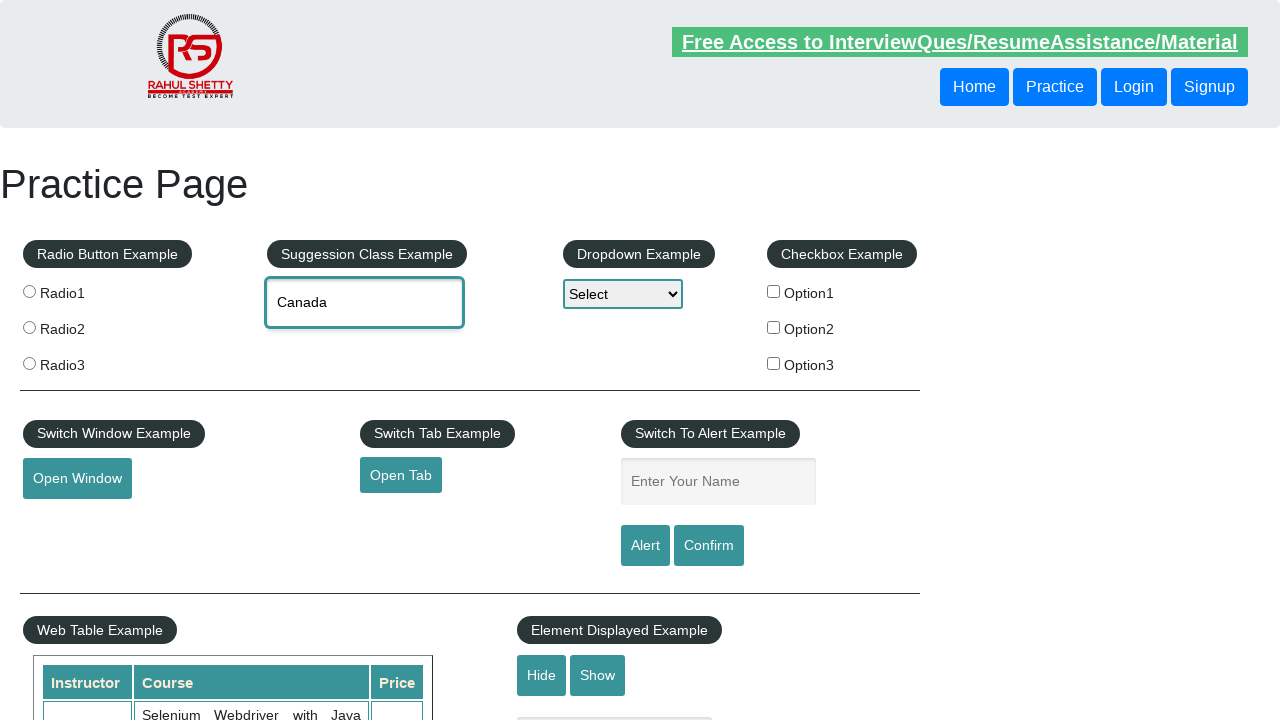